Tests selecting a color using keyboard Enter key and then removing it using the remove button.

Starting URL: https://demoqa.com/auto-complete

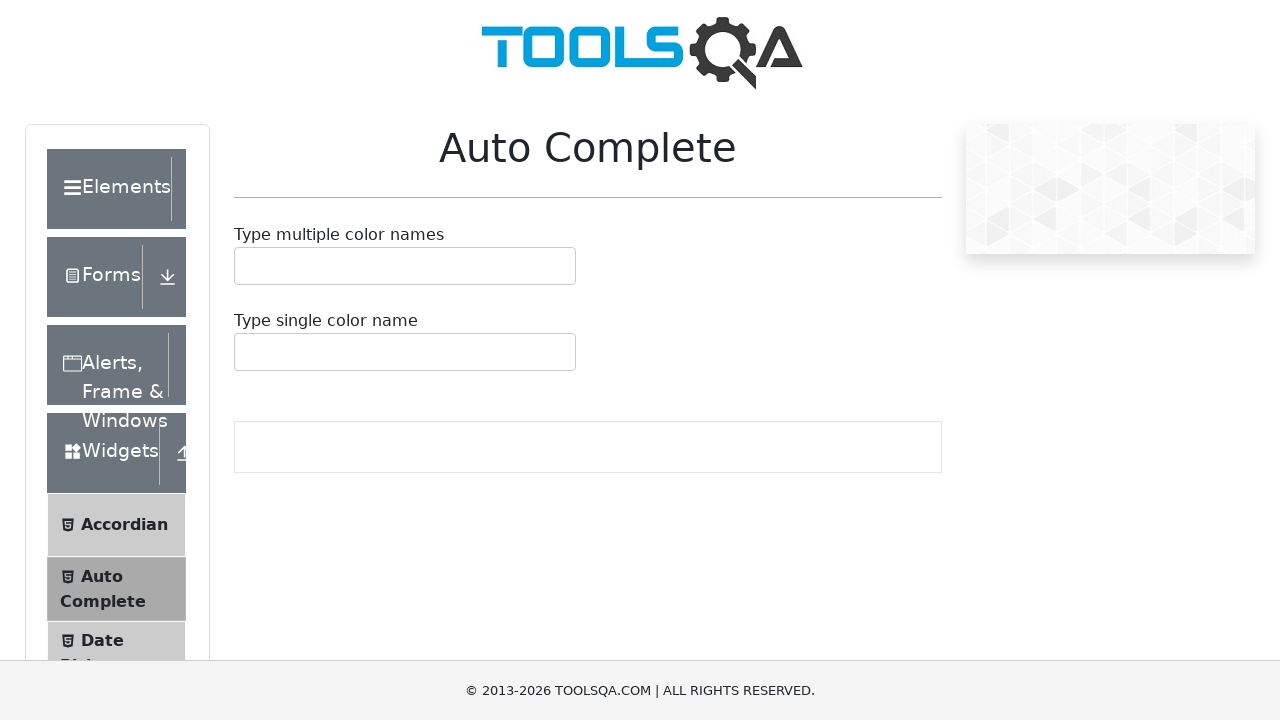

Filled auto-complete input with 'vo' to search for violet on #autoCompleteMultipleInput
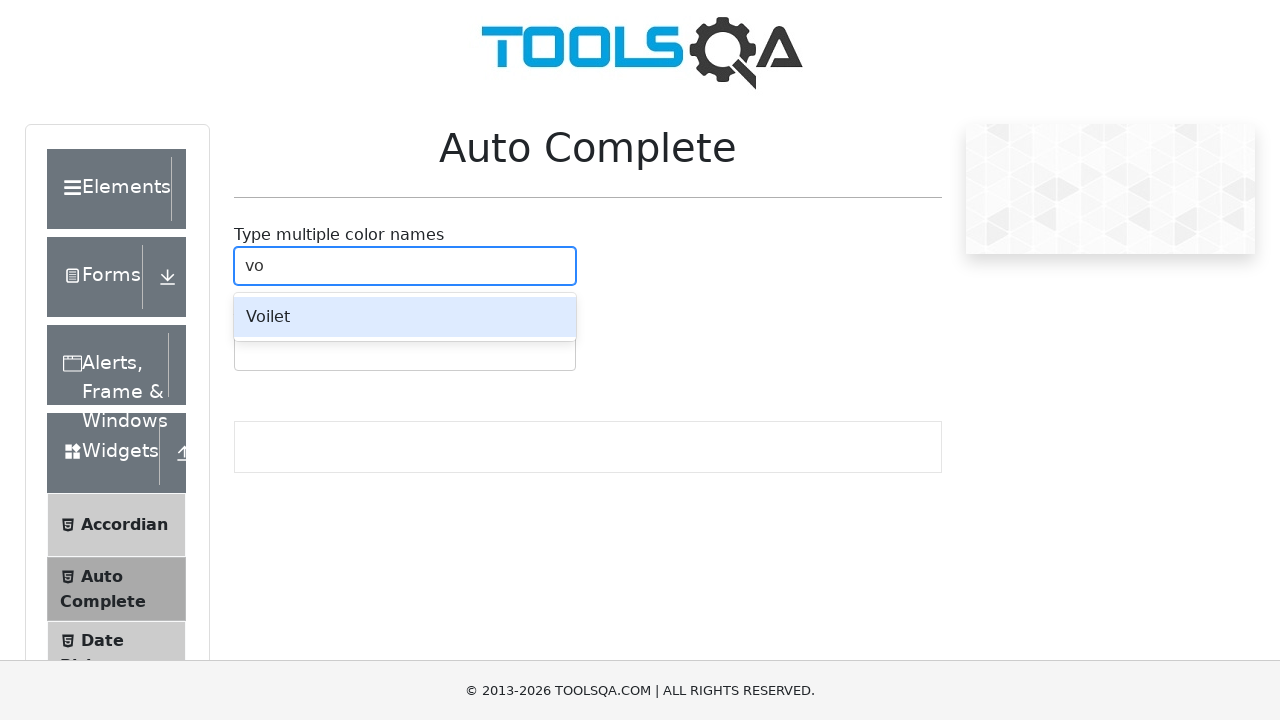

Pressed Enter to select the first color suggestion
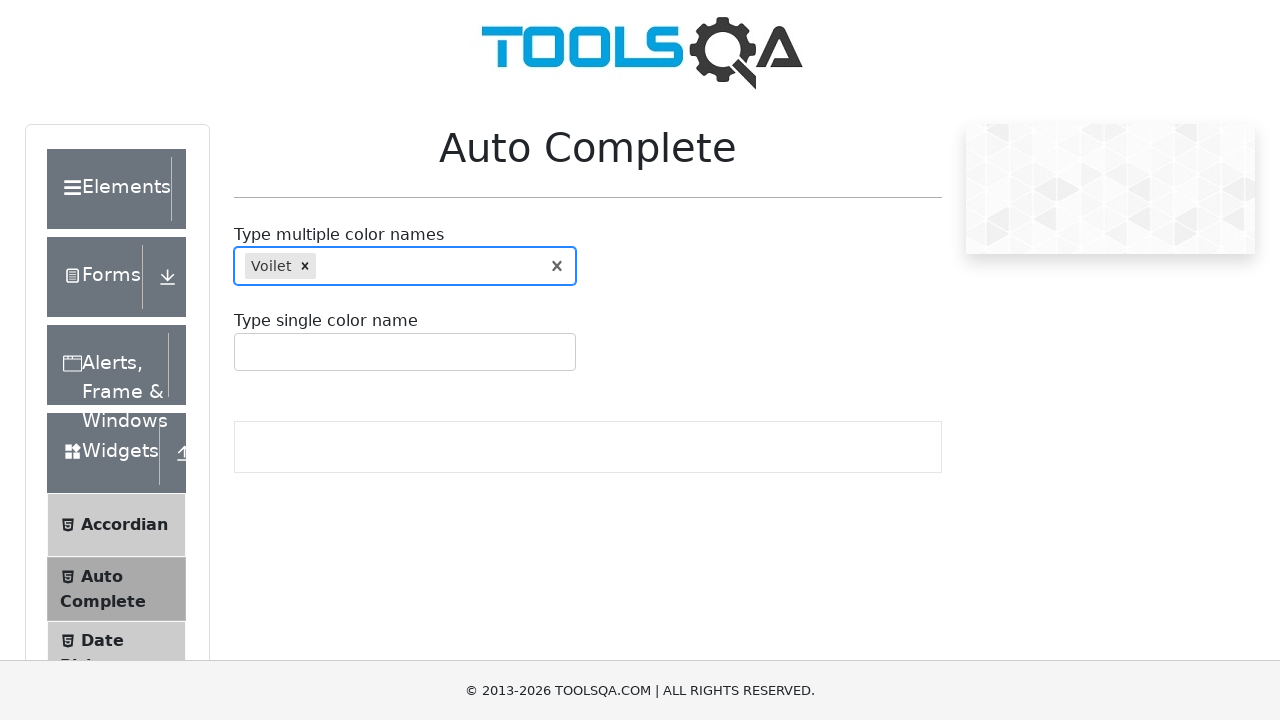

Waited for color selection to appear with remove button
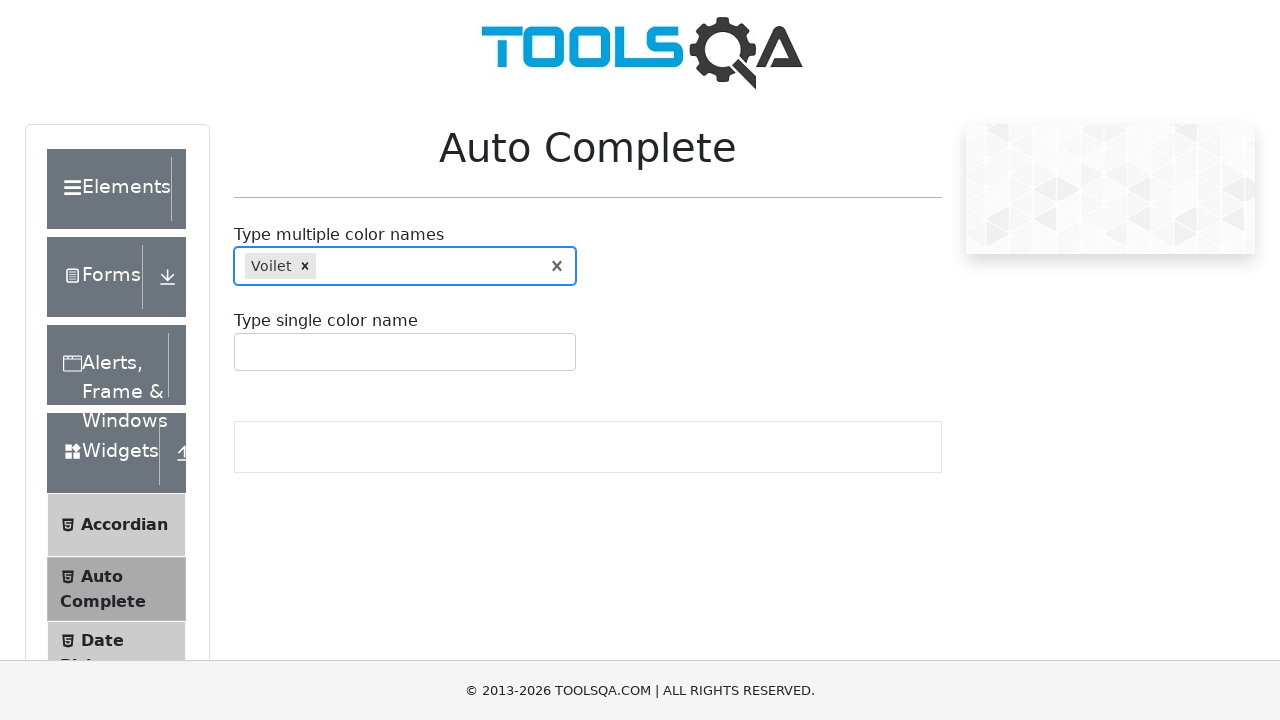

Clicked remove button to delete the selected color at (305, 266) on .auto-complete__multi-value__remove
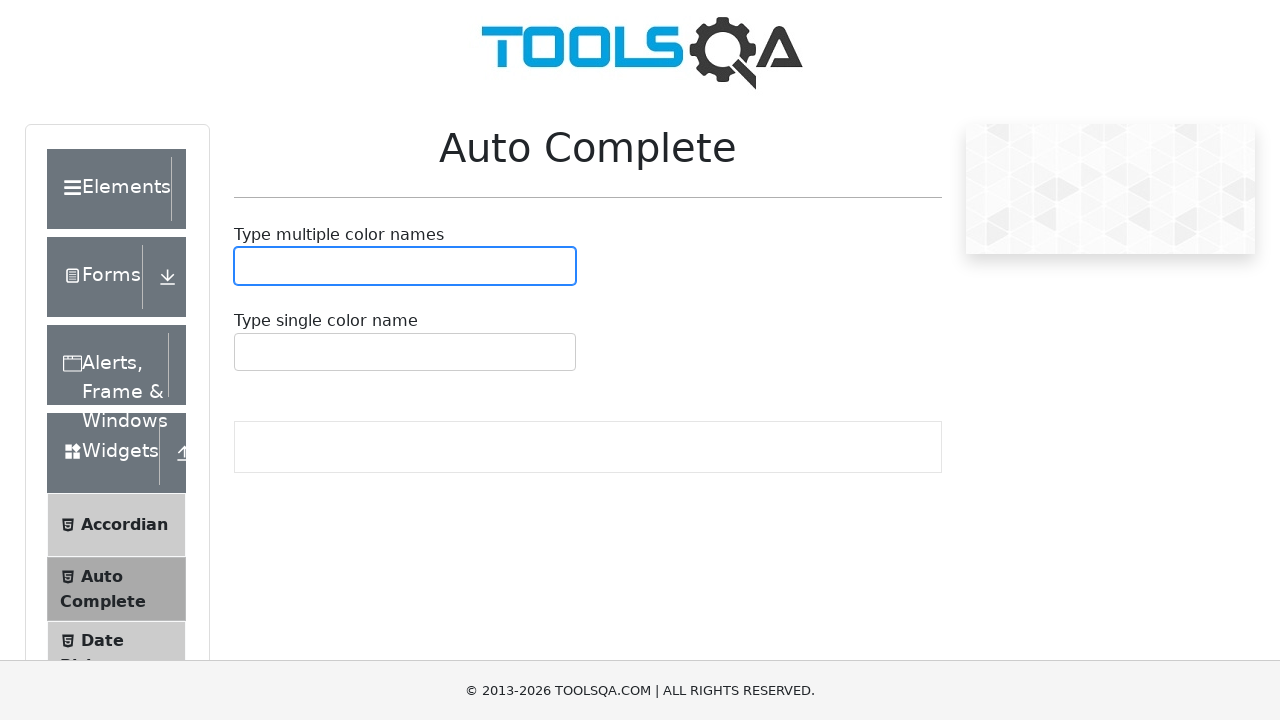

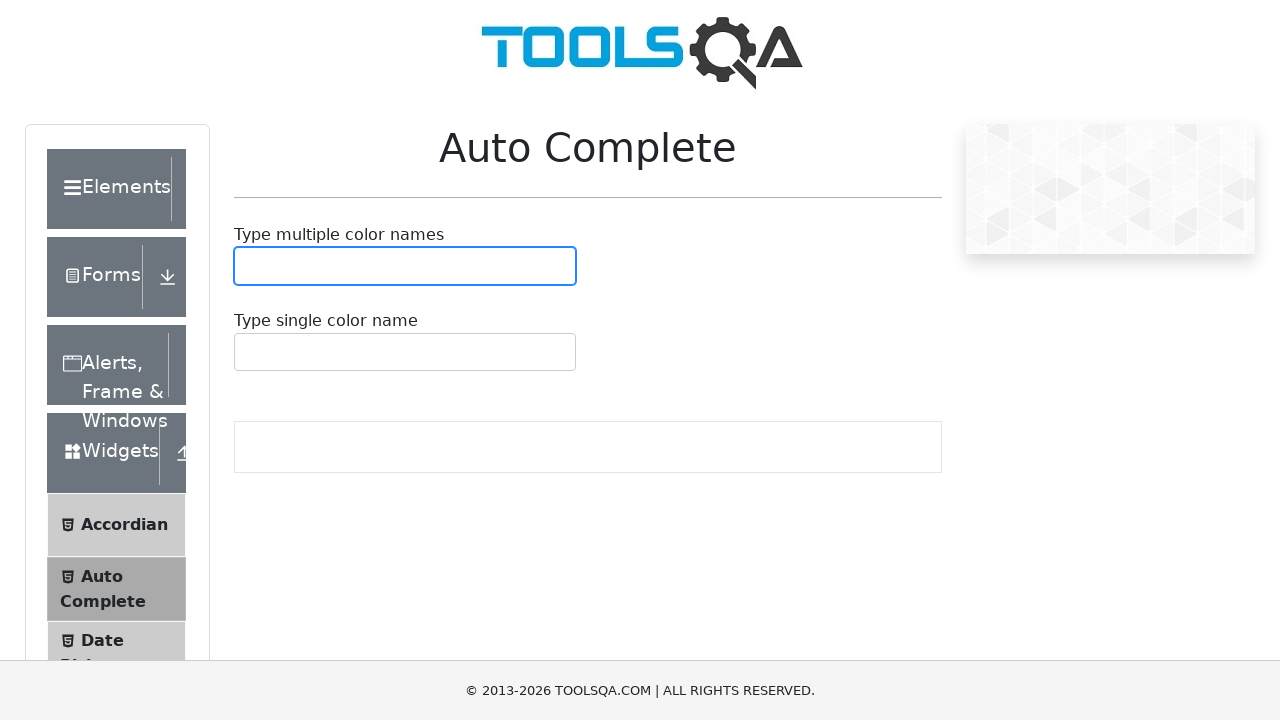